Opens Flipkart homepage and maximizes the browser window, repeated a specified number of times

Starting URL: https://www.flipkart.com/

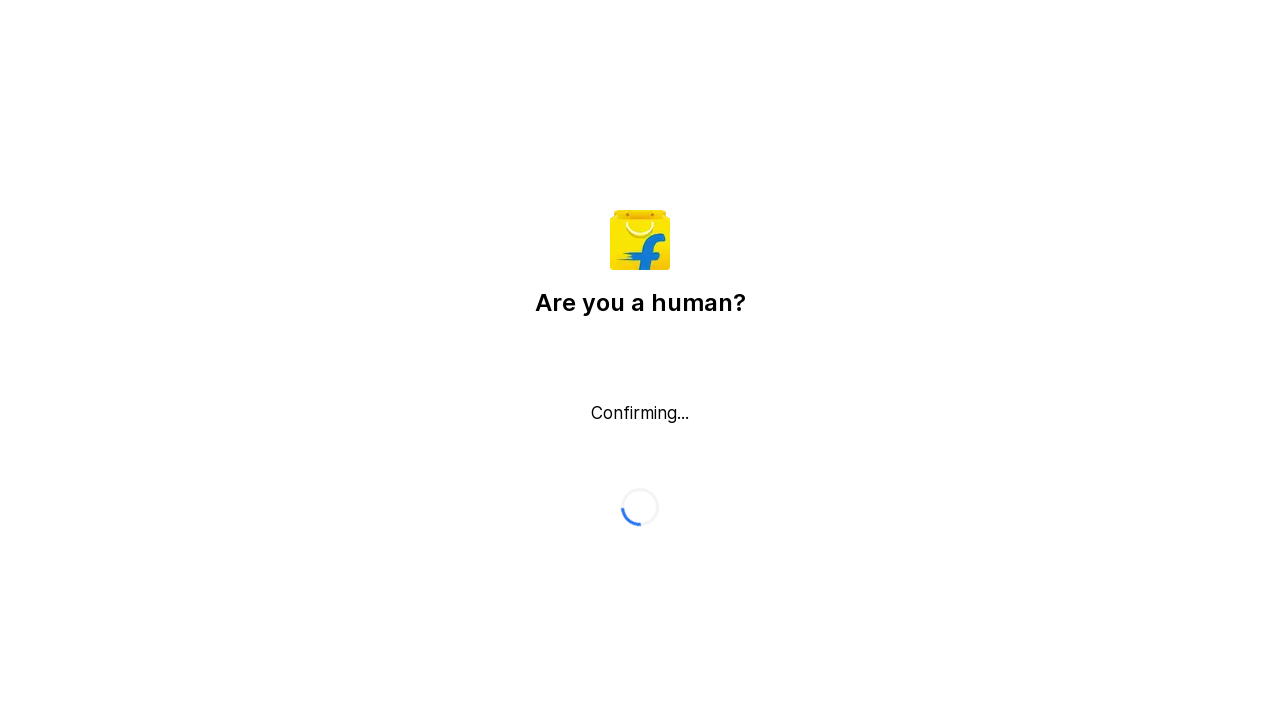

Flipkart homepage loaded and DOM content initialized
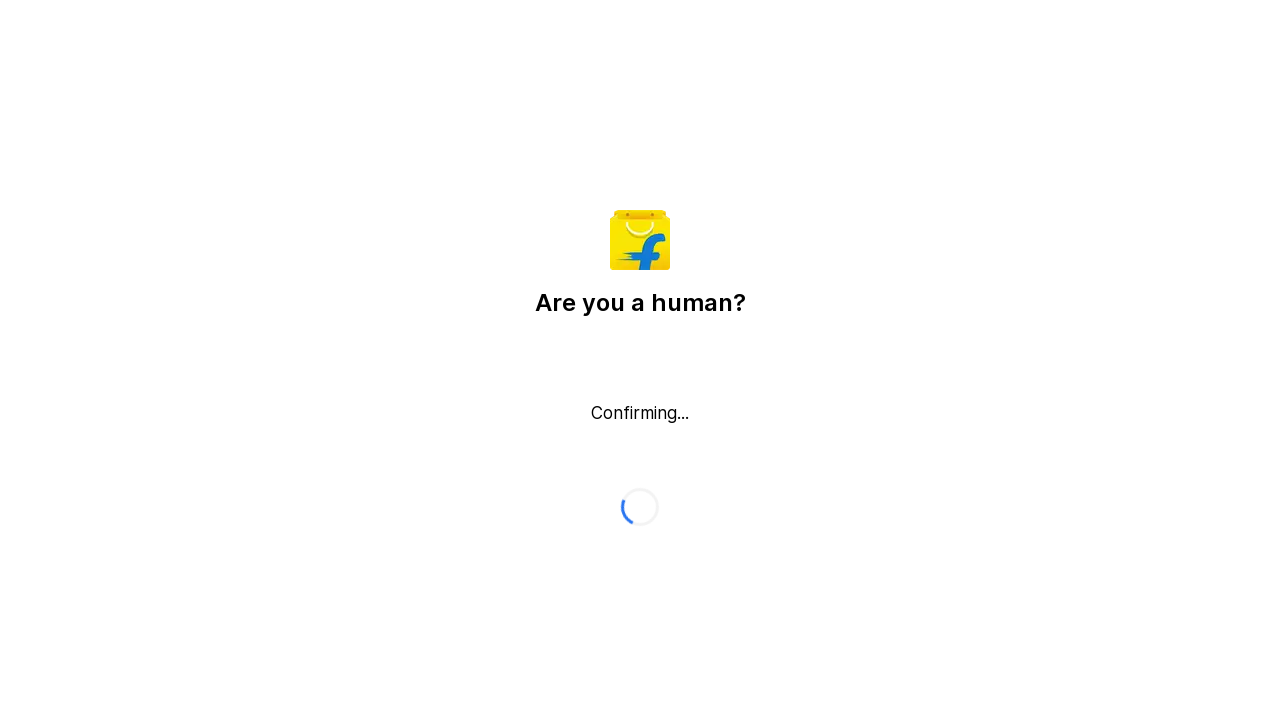

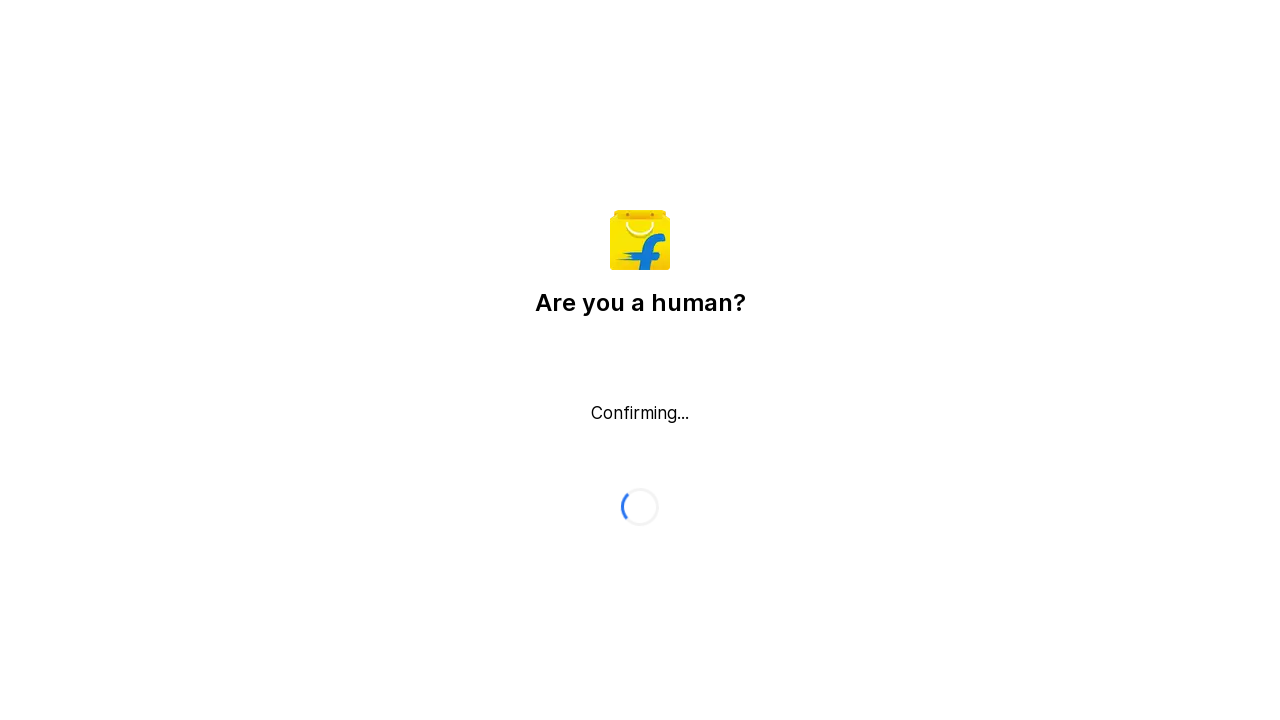